Tests page loading by navigating to nowsecure.nl and waiting for the page to fully load (document.readyState = 'complete')

Starting URL: https://nowsecure.nl

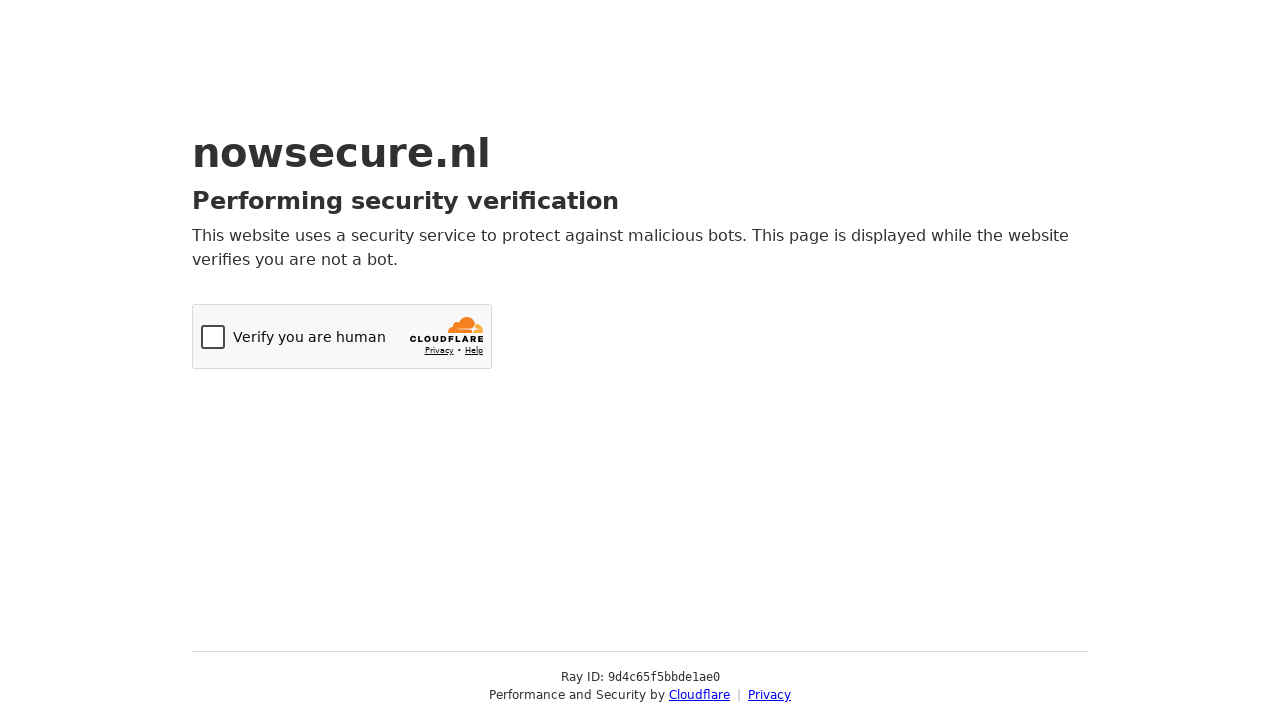

Navigated to https://nowsecure.nl
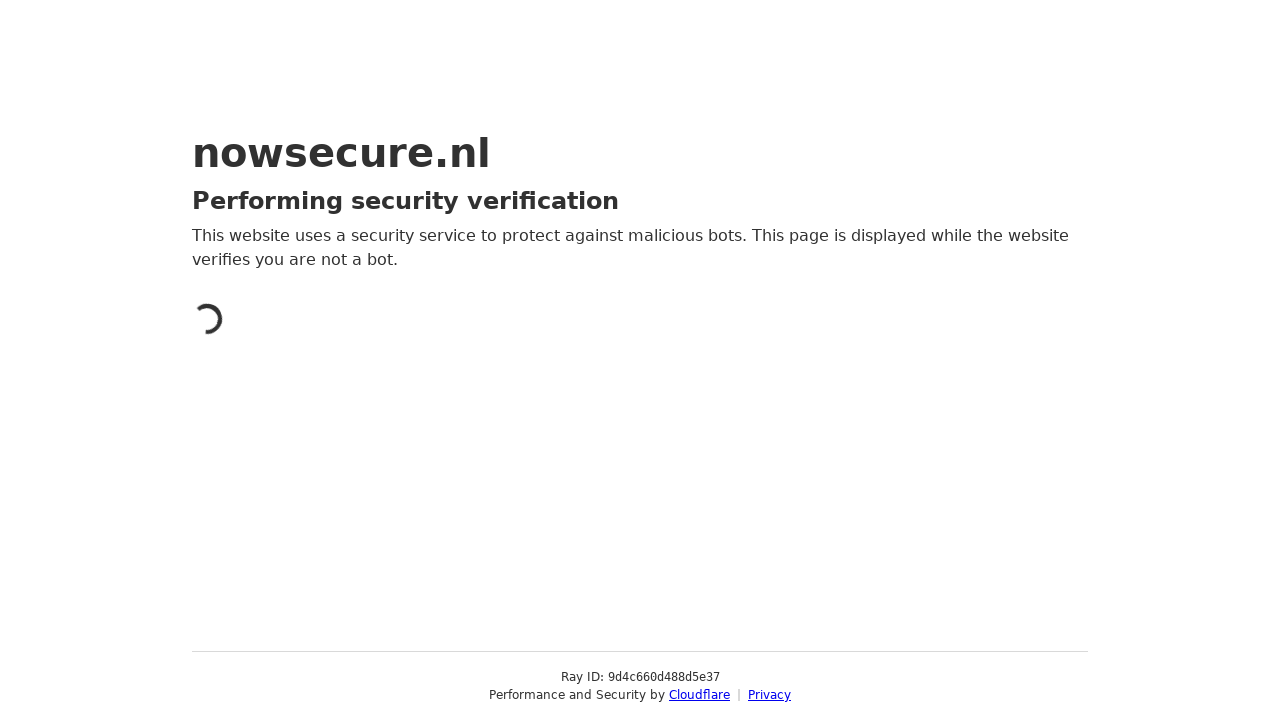

Page load state reached
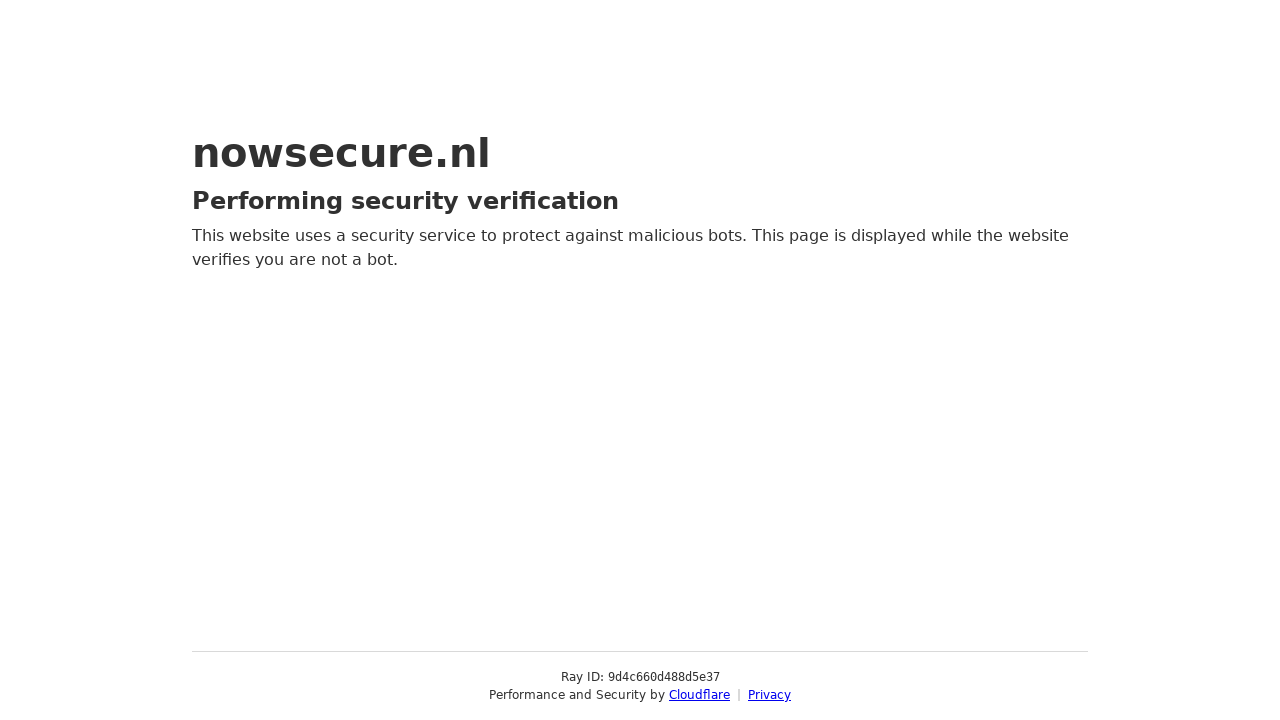

Waited 3 seconds for redirects to complete
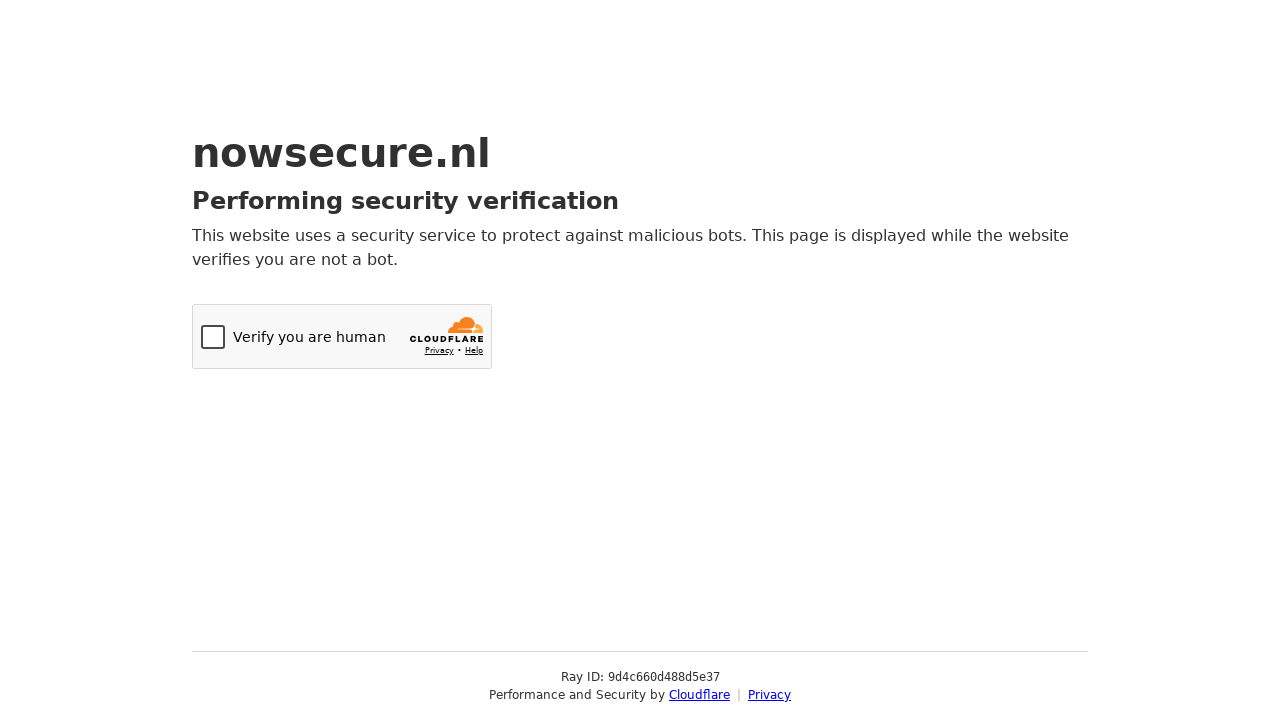

Page fully loaded with network idle state (document.readyState = 'complete')
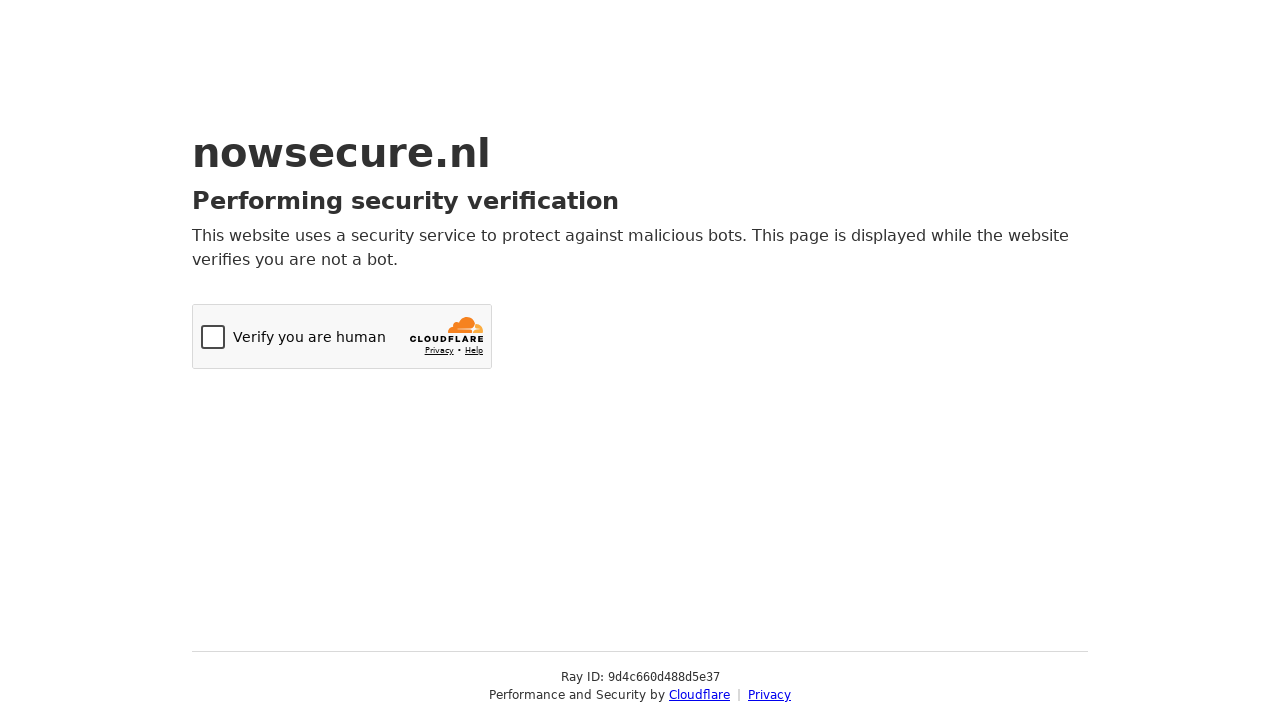

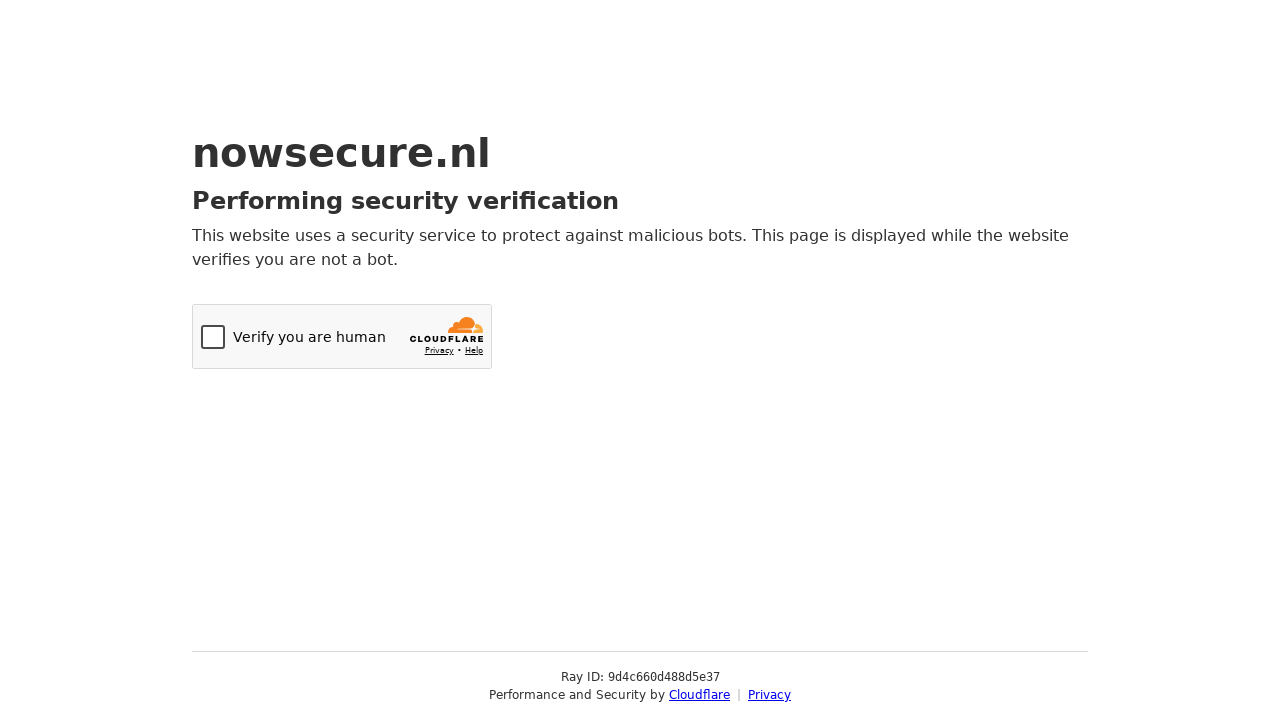